Tests clicking a link with dynamically calculated text (based on mathematical formula), then fills out a registration-style form with personal information and submits it.

Starting URL: https://suninjuly.github.io/find_link_text

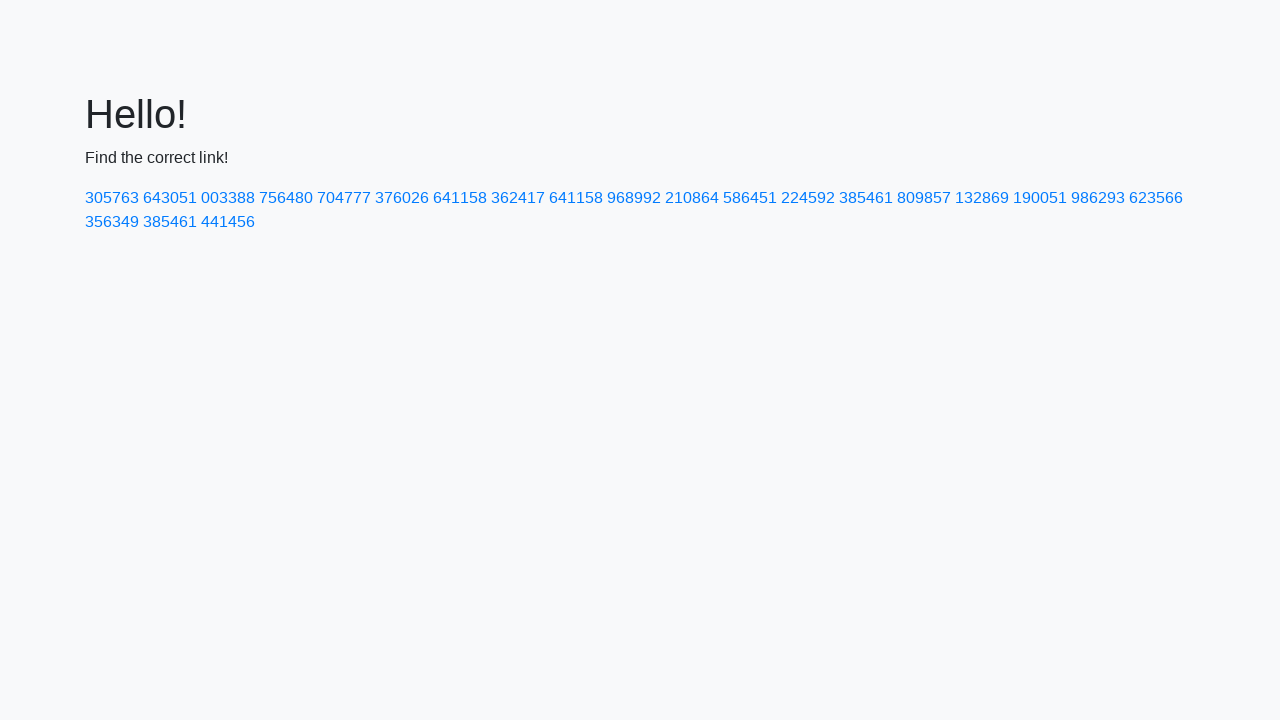

Calculated link text using mathematical formula: π^e * 10000
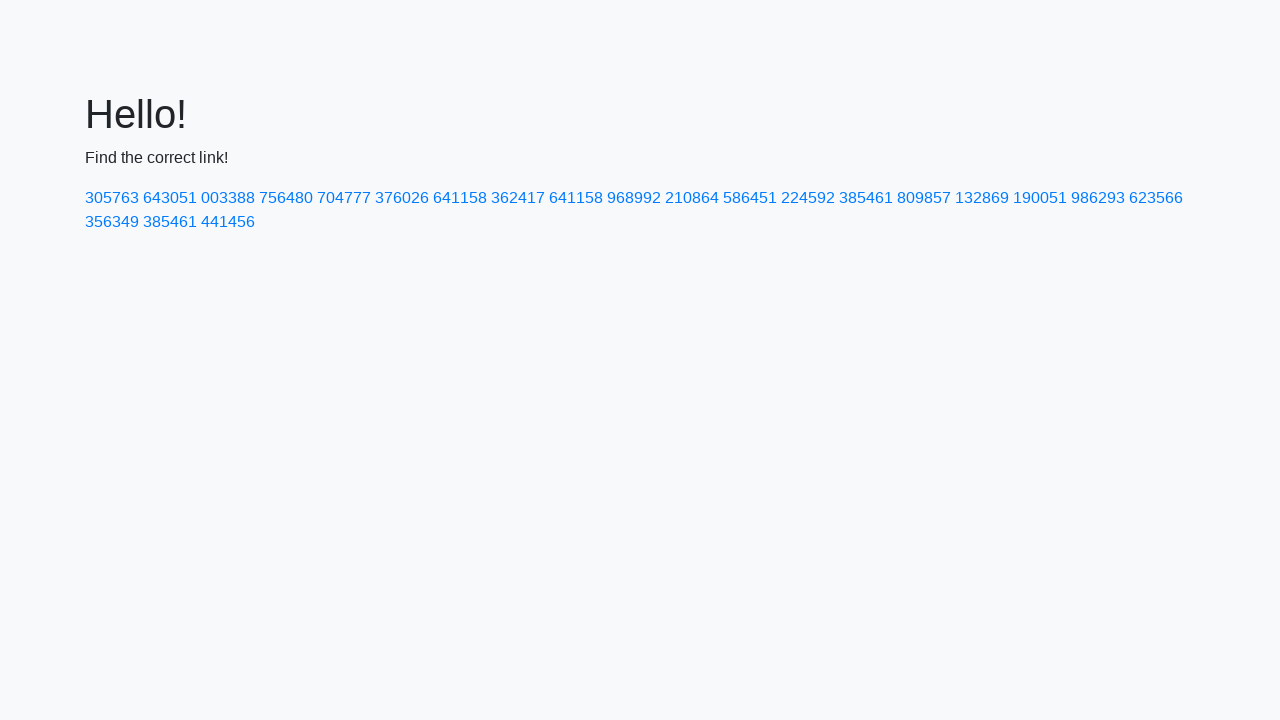

Clicked link with dynamically calculated text '224592' at (808, 198) on text=224592
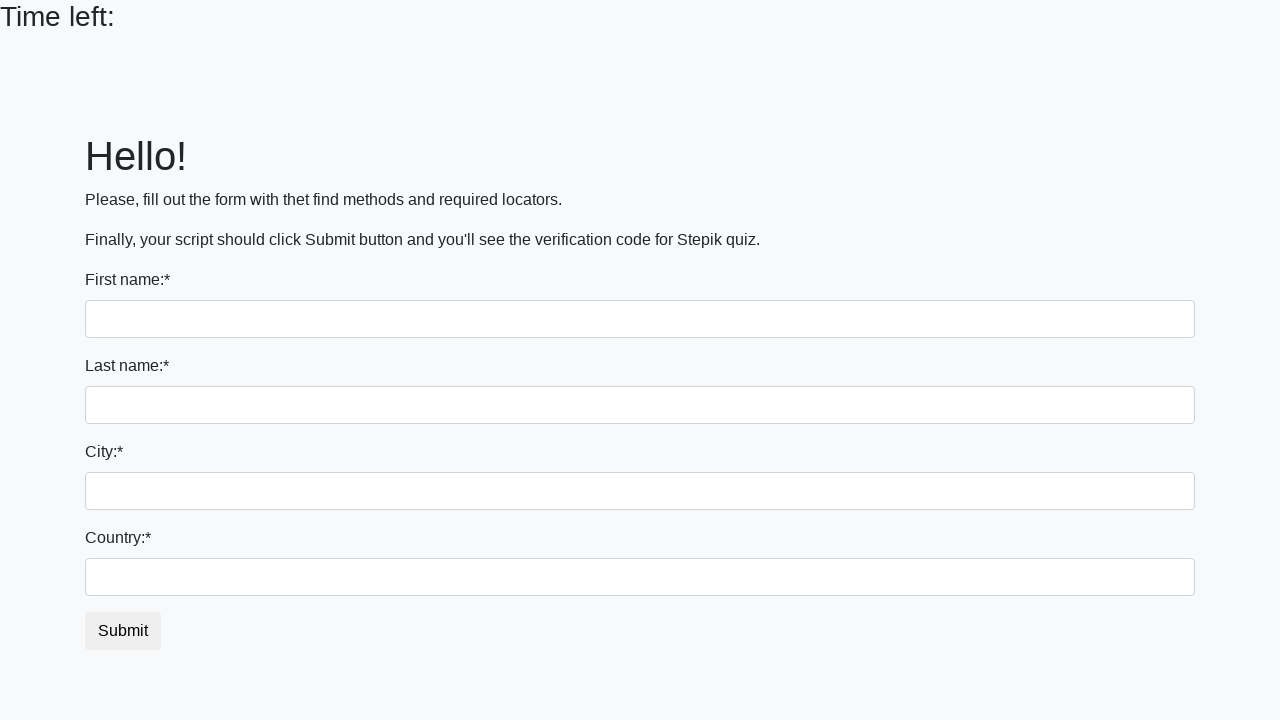

Filled first name field with 'John' on input[name='first_name']
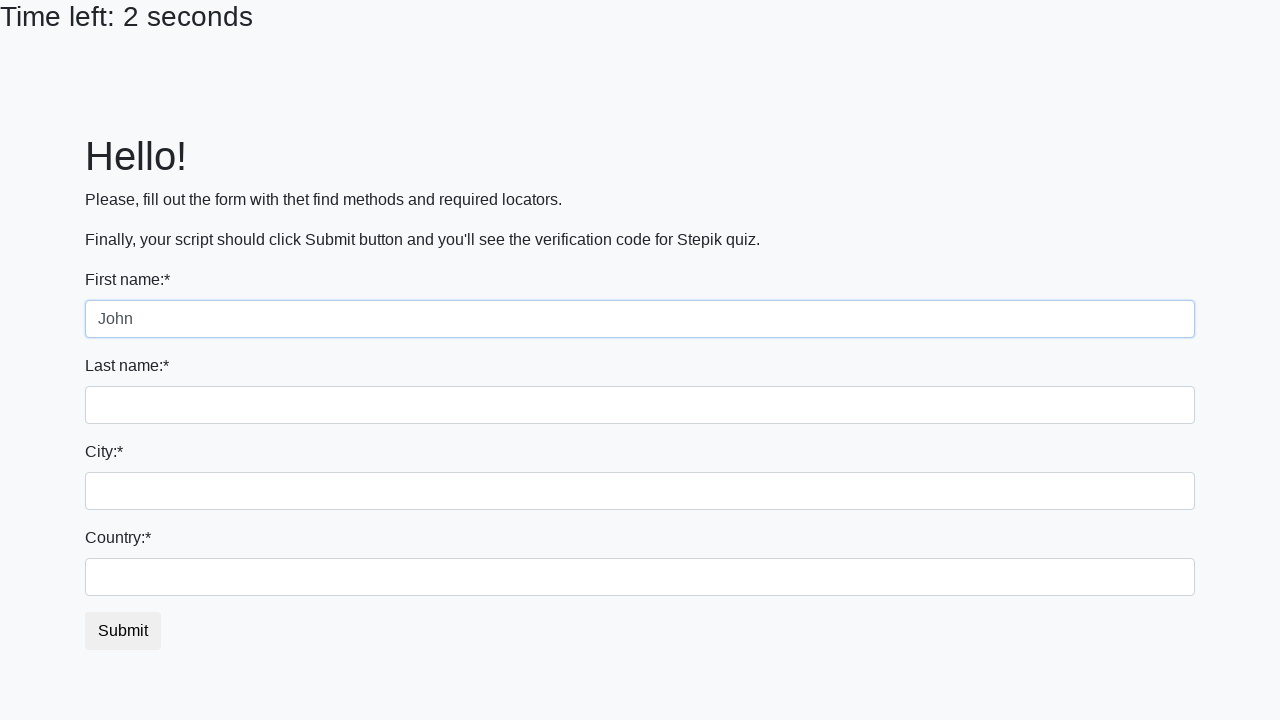

Filled last name field with 'Smith' on input[name='last_name']
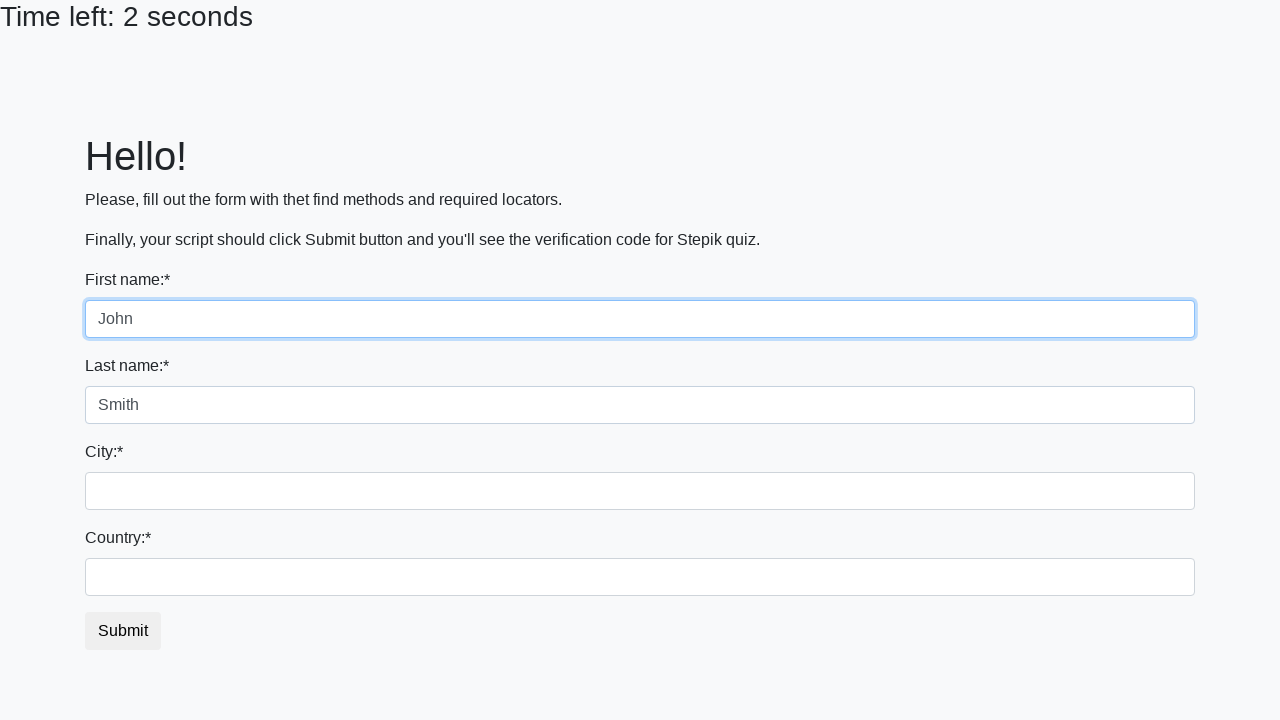

Filled city field with 'New York' on .city
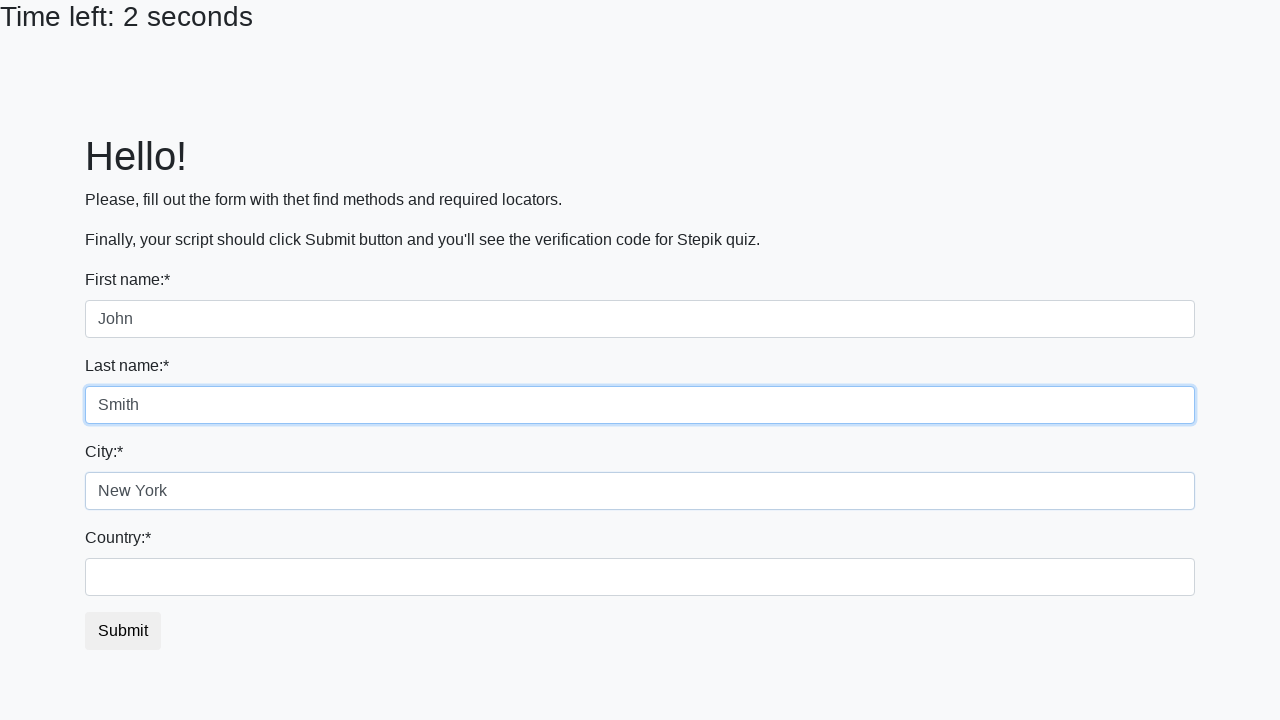

Filled country field with 'USA' on #country
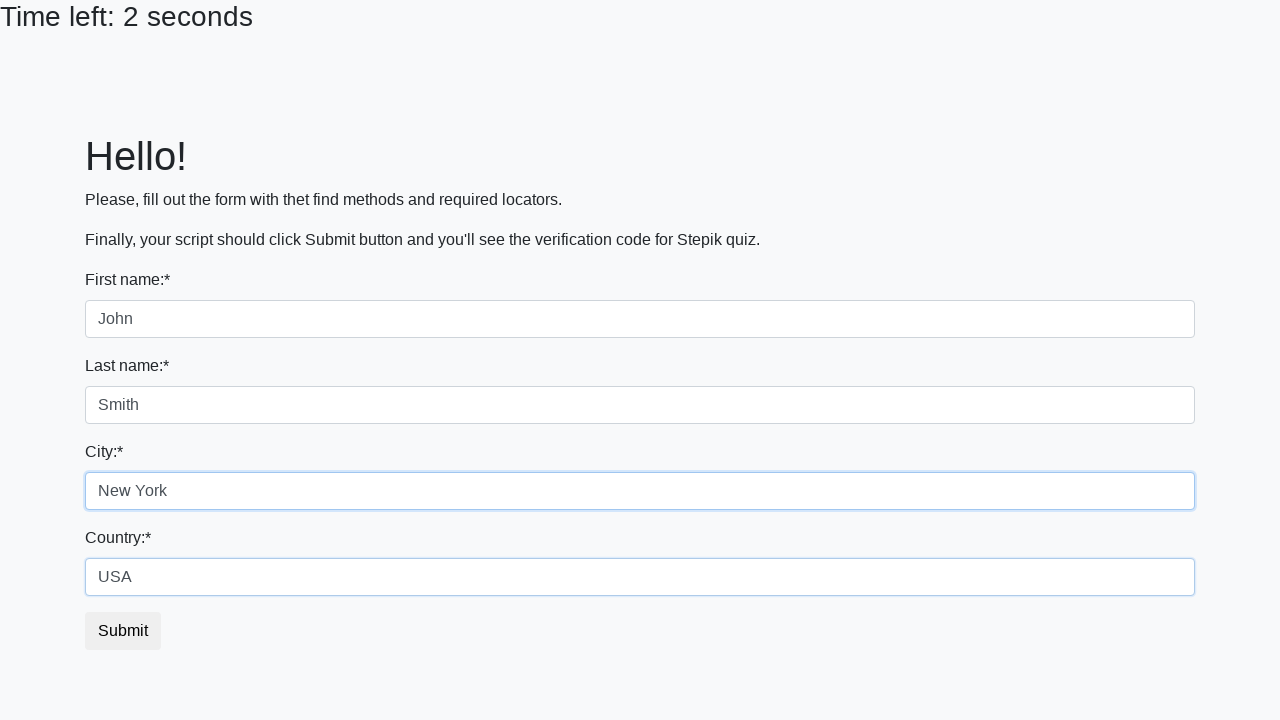

Clicked submit button to submit registration form at (123, 631) on [type='submit']
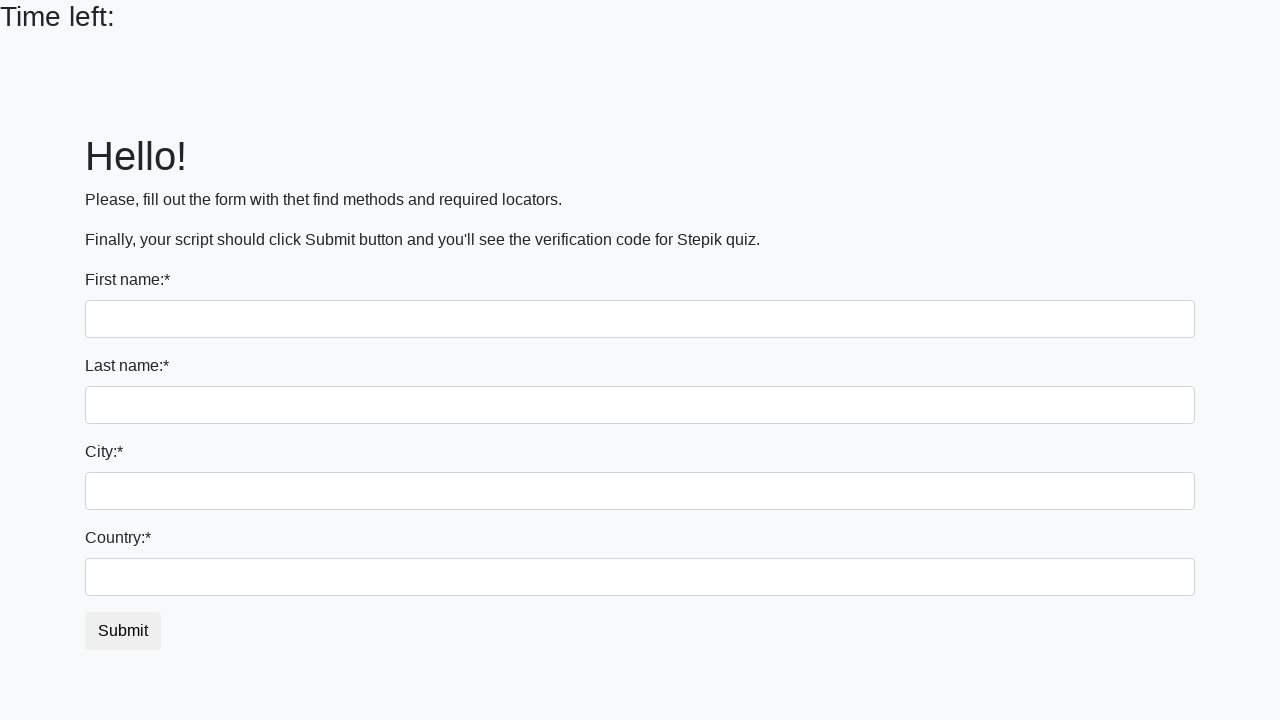

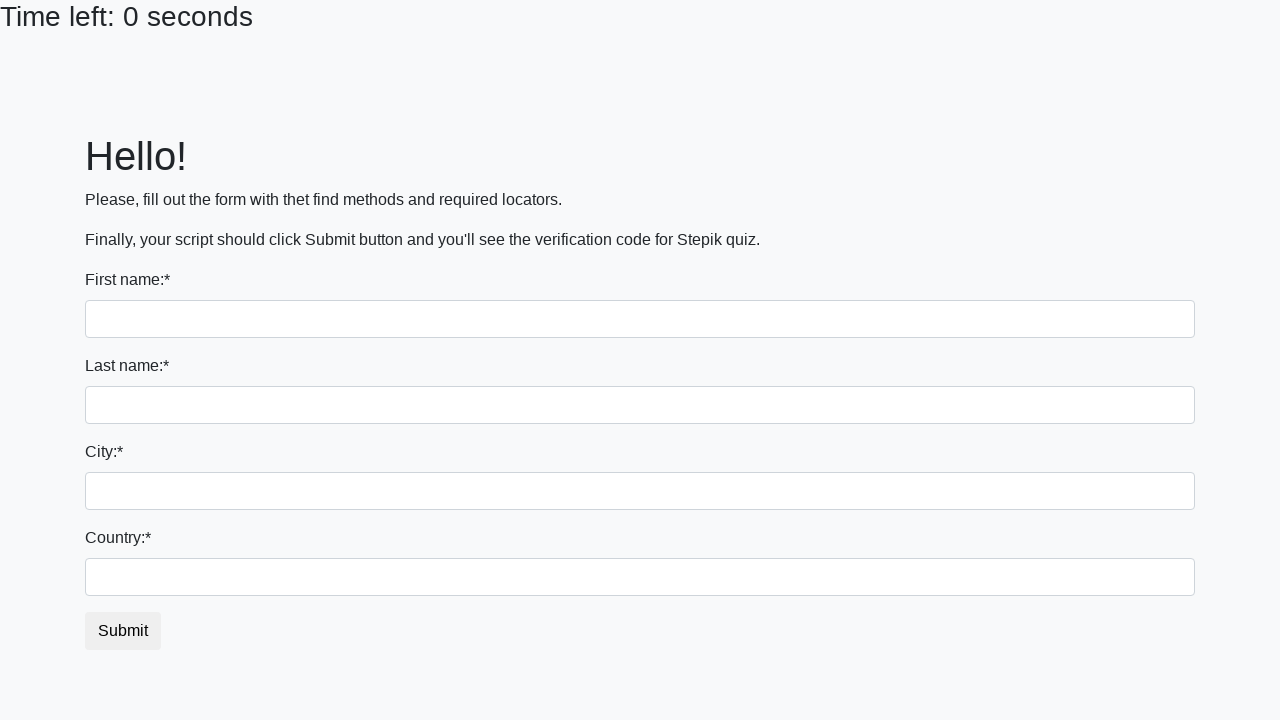